Navigates to YouTube homepage, refreshes the page, and verifies the page loads by checking the title.

Starting URL: https://www.youtube.com/

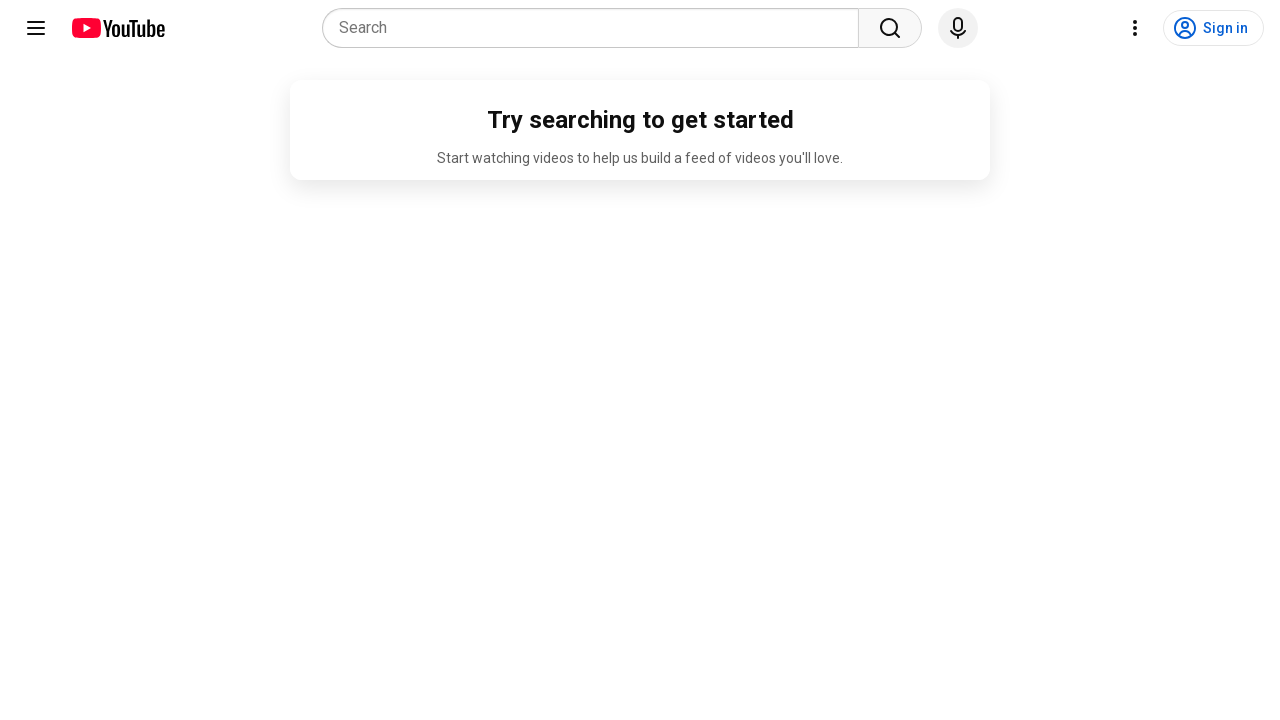

Reloaded YouTube homepage
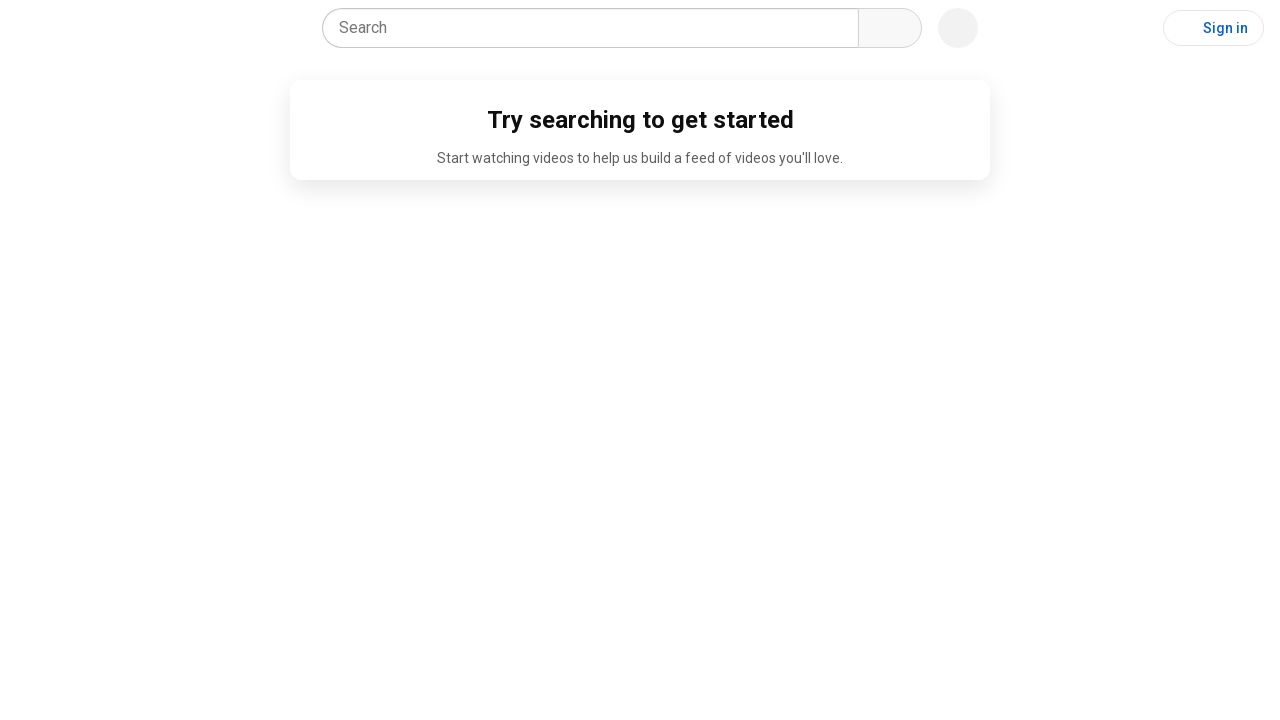

Verified page loaded by waiting for domcontentloaded state
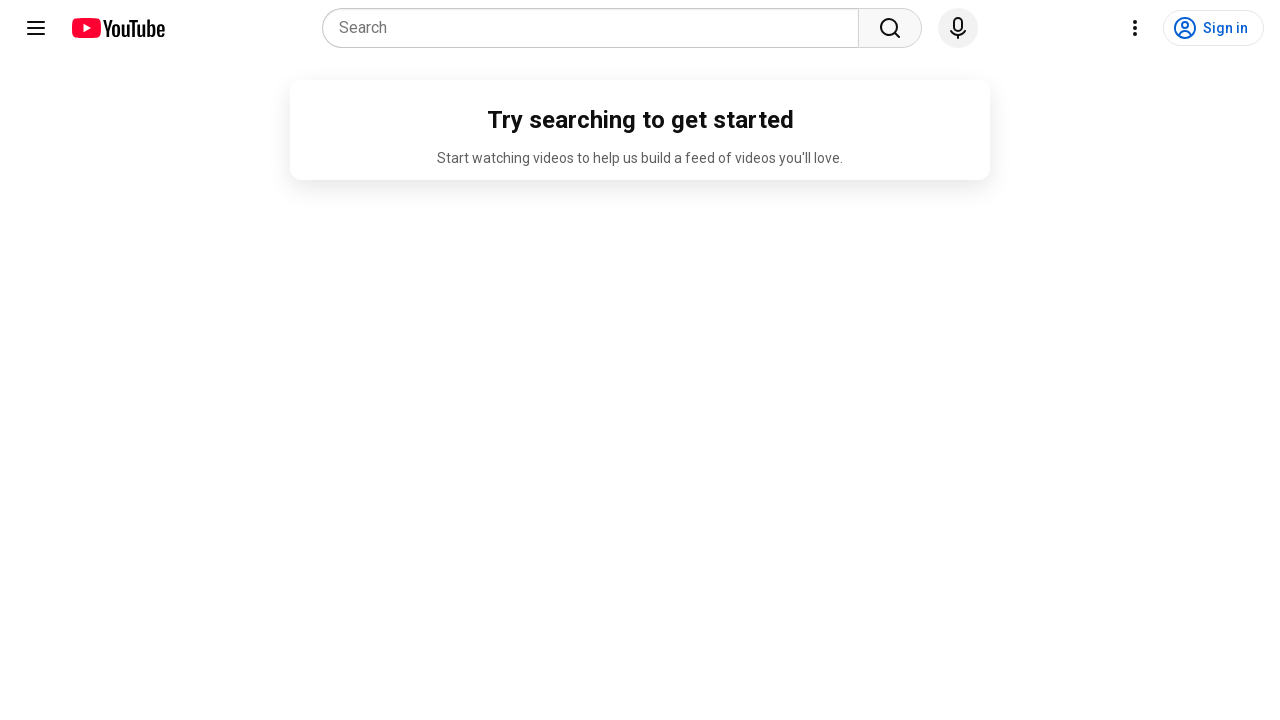

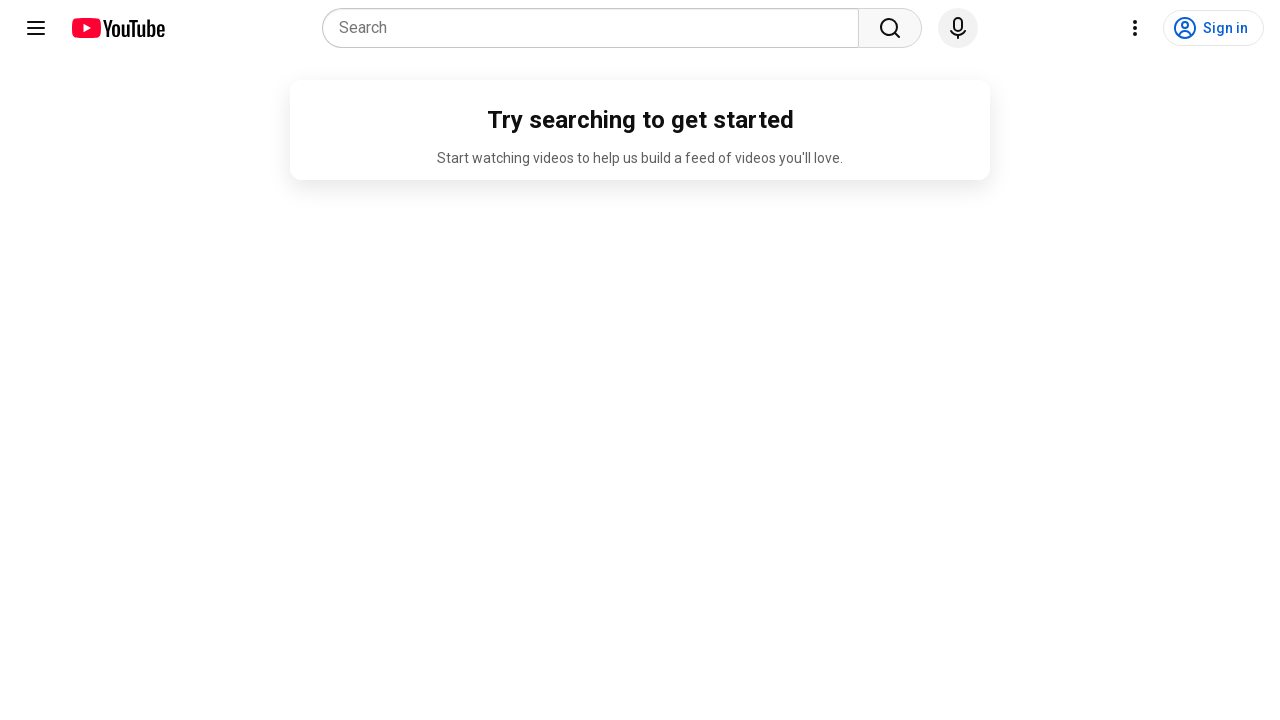